Clicks the button and verifies that a confirm dialog appears

Starting URL: https://www.qa-practice.com/elements/alert/confirm

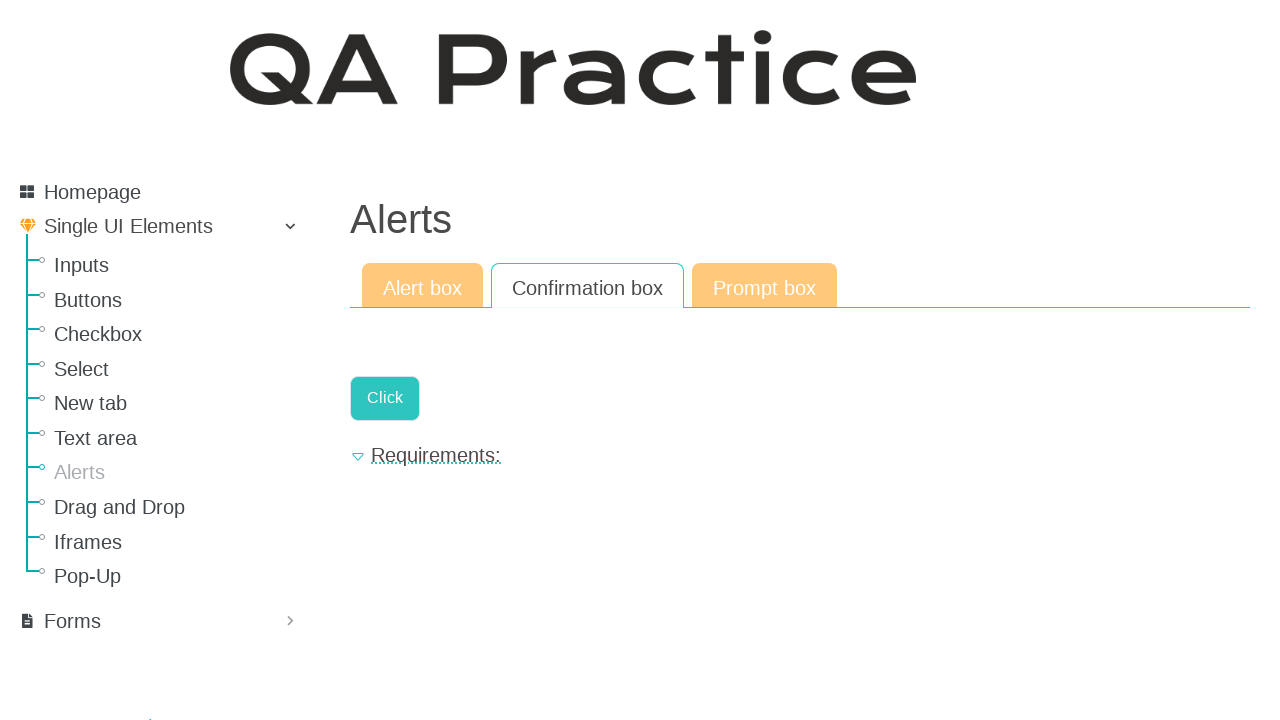

Set up dialog handler to accept confirm dialogs
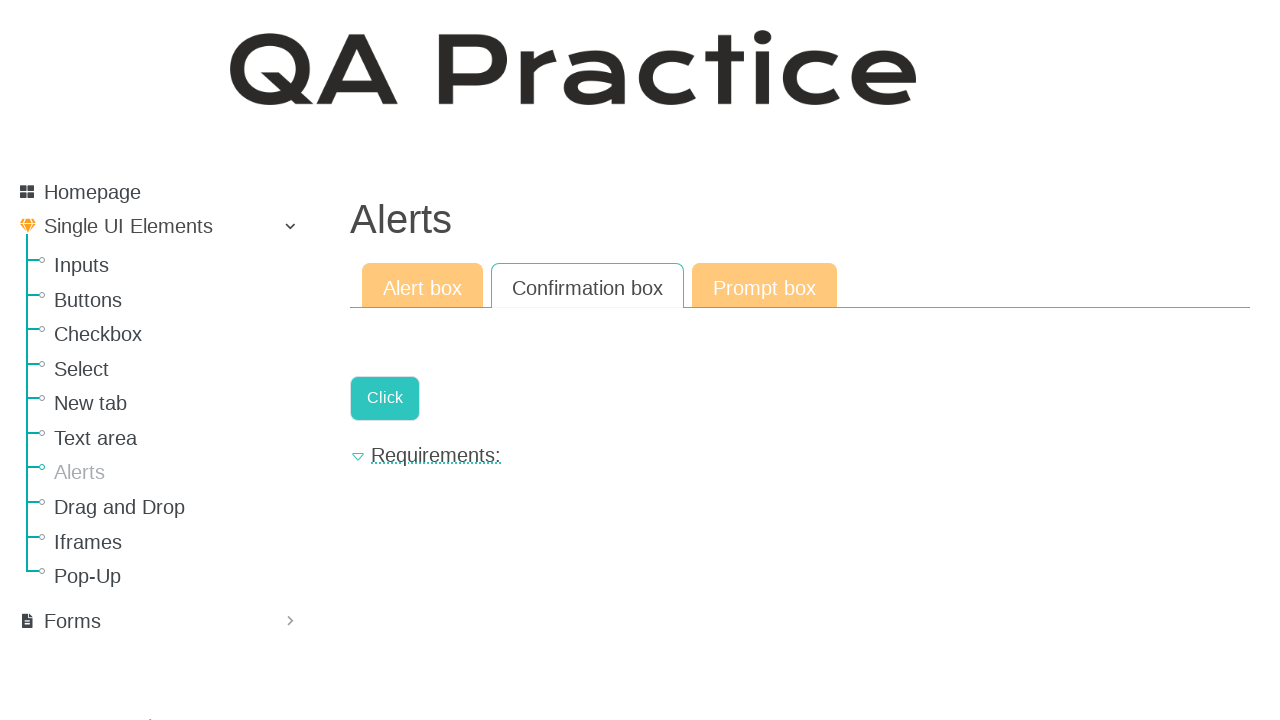

Clicked button to trigger confirm dialog at (385, 398) on xpath=//a[@class='a-button']
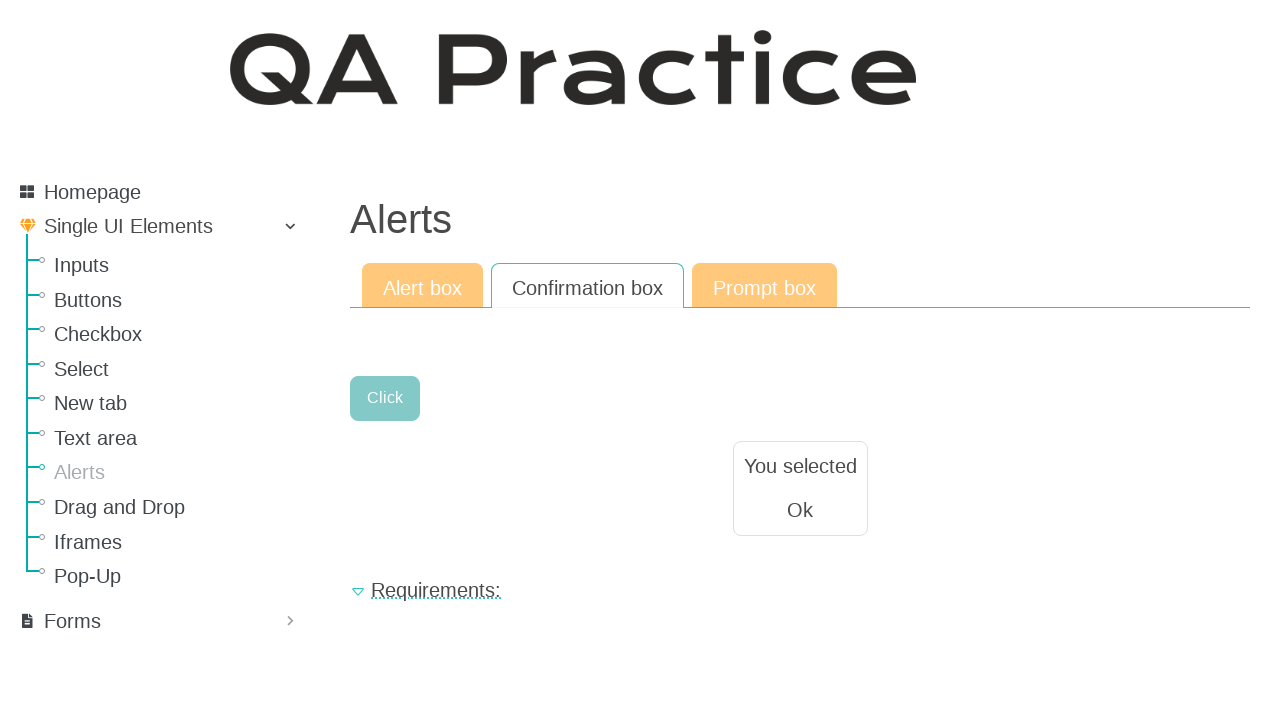

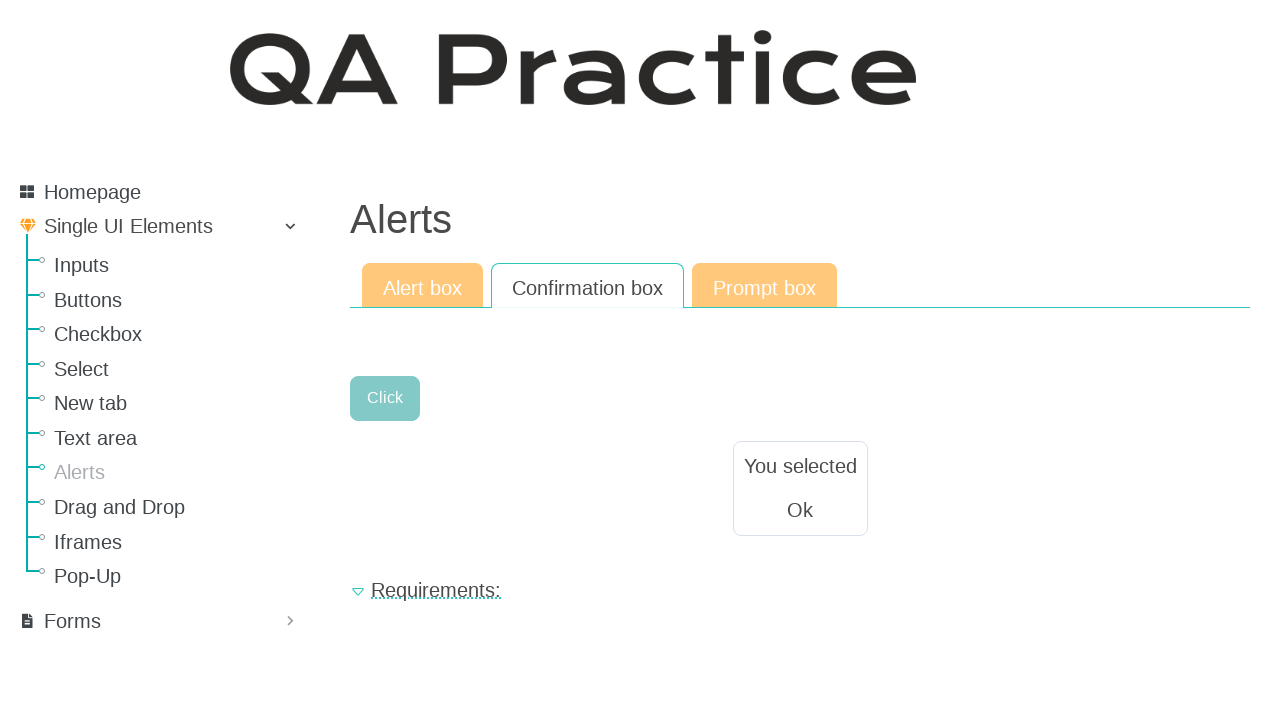